Waits for price to reach $100, books an item, solves a math problem and submits the answer

Starting URL: http://suninjuly.github.io/explicit_wait2.html

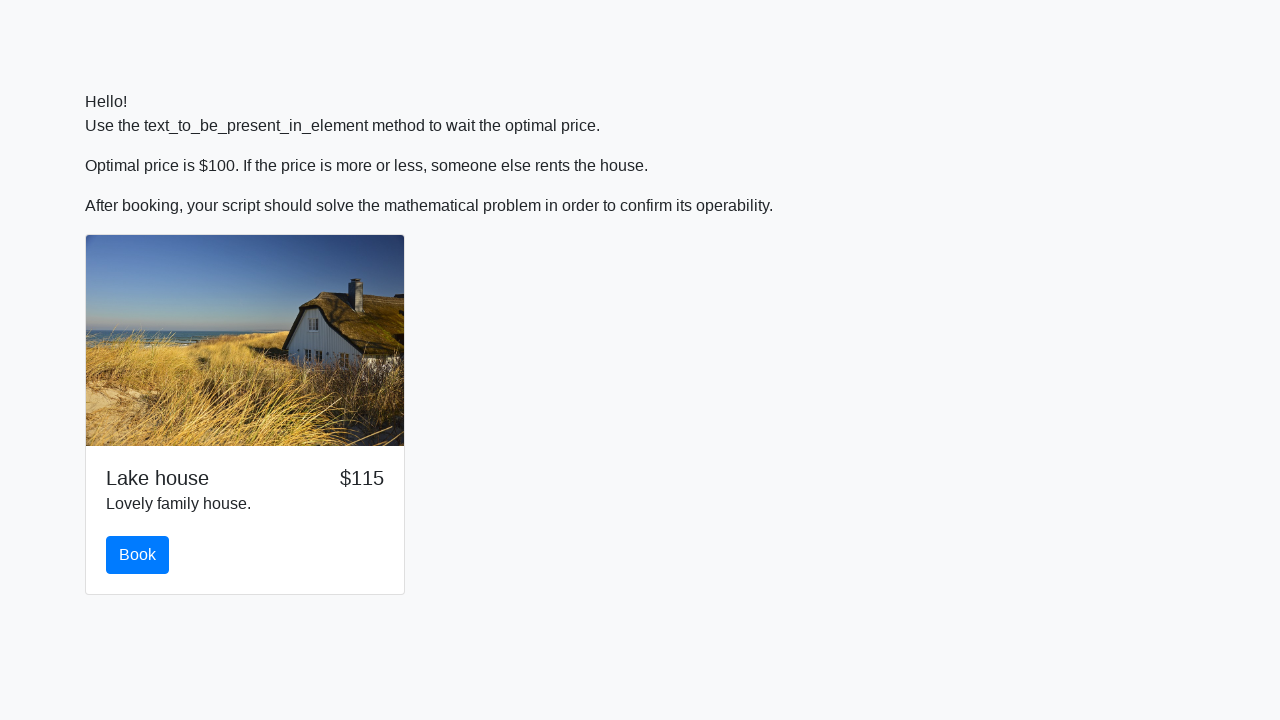

Waited for price to reach $100
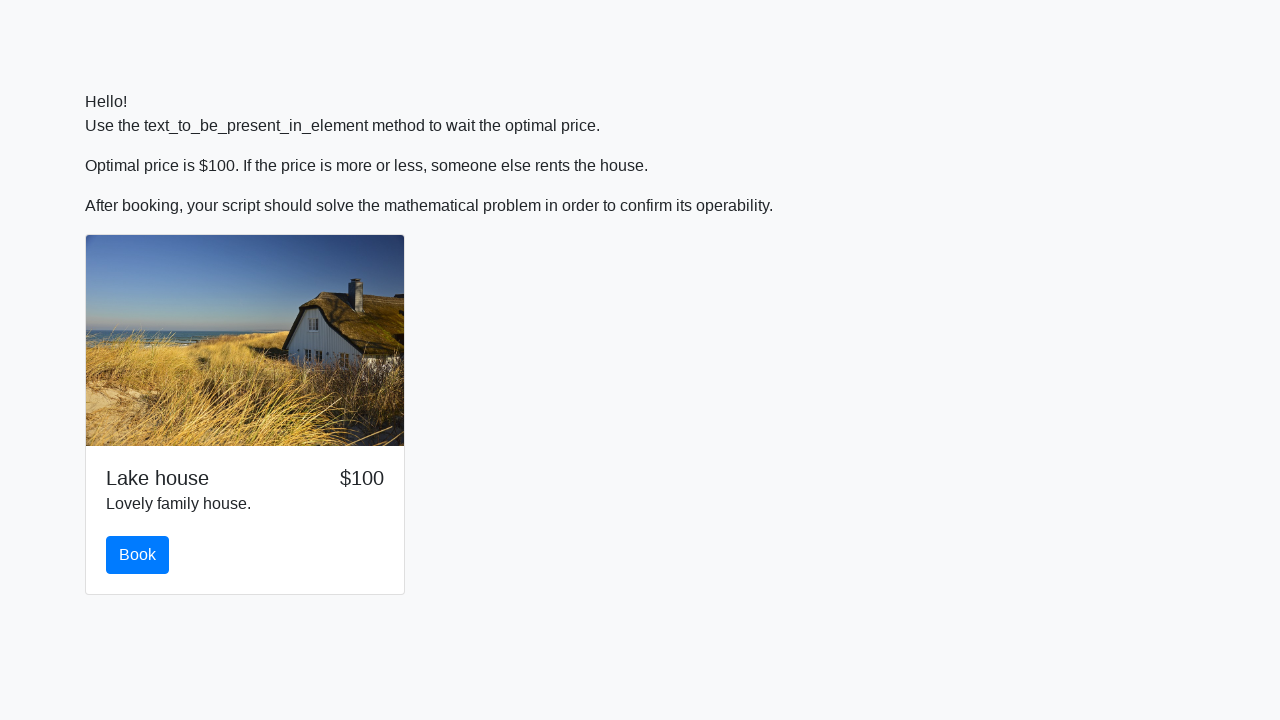

Clicked book button at (138, 555) on #book
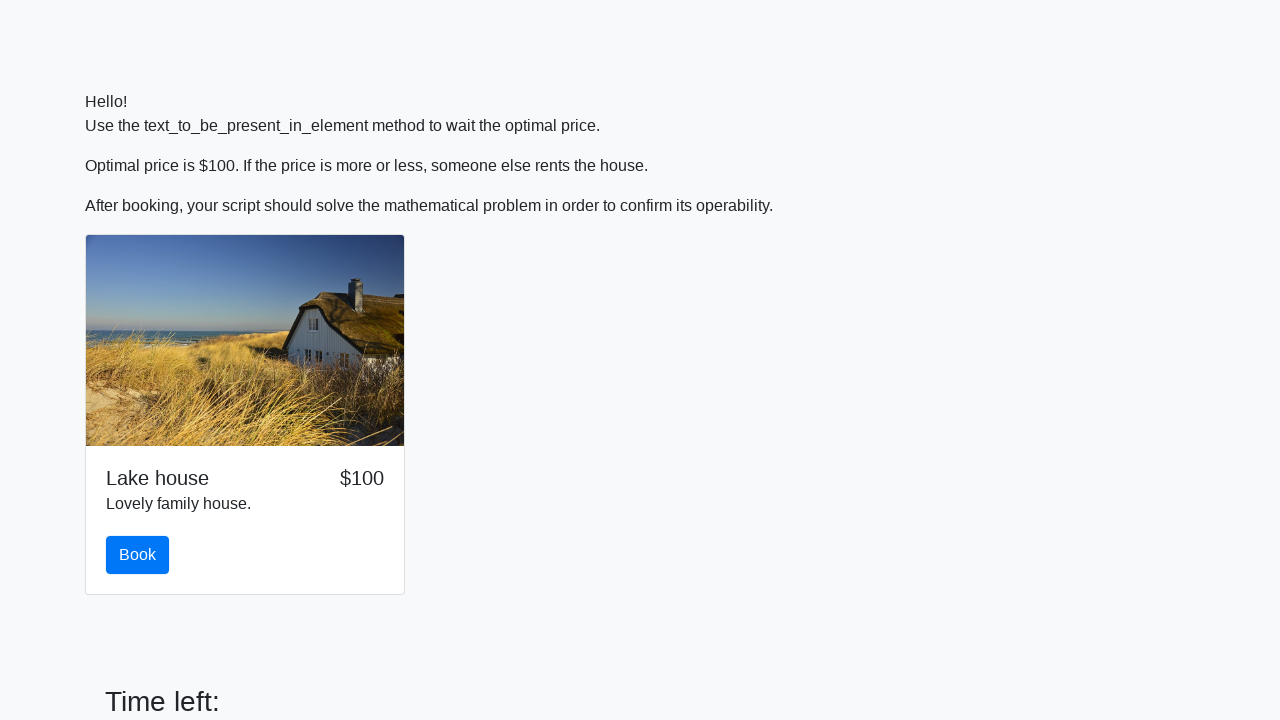

Retrieved input value from page
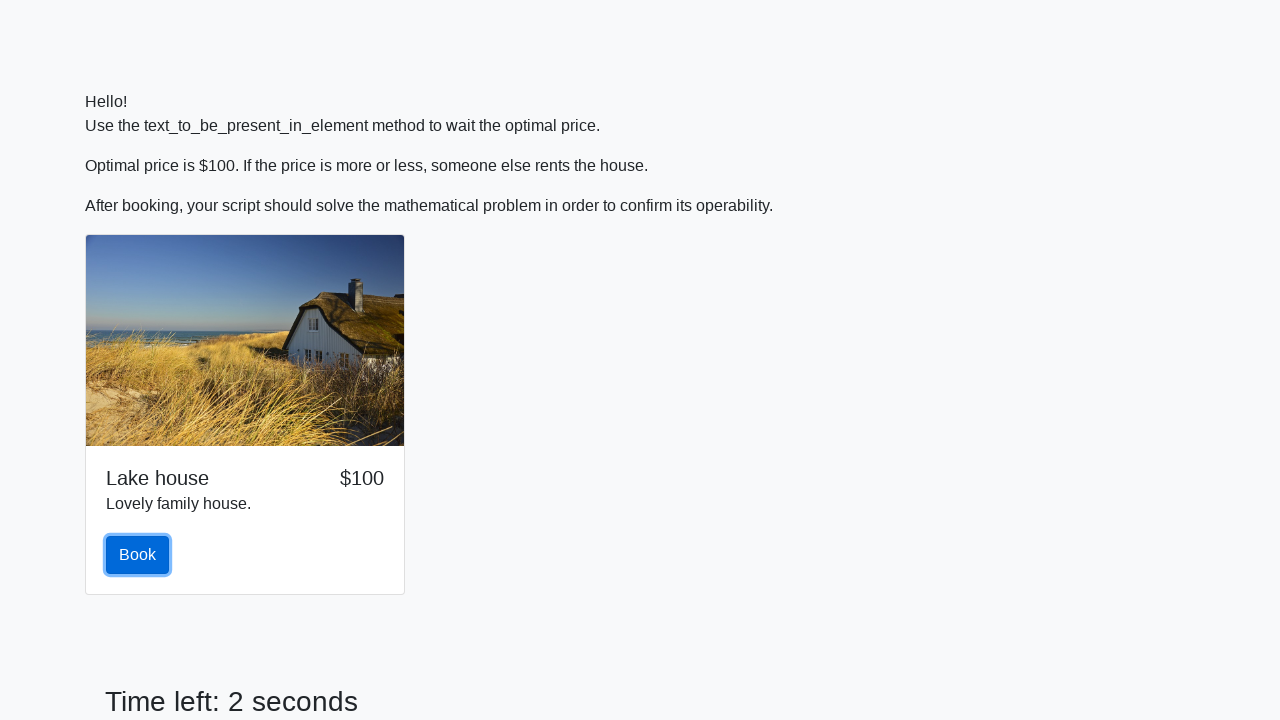

Calculated math answer: 1.9534881402475652
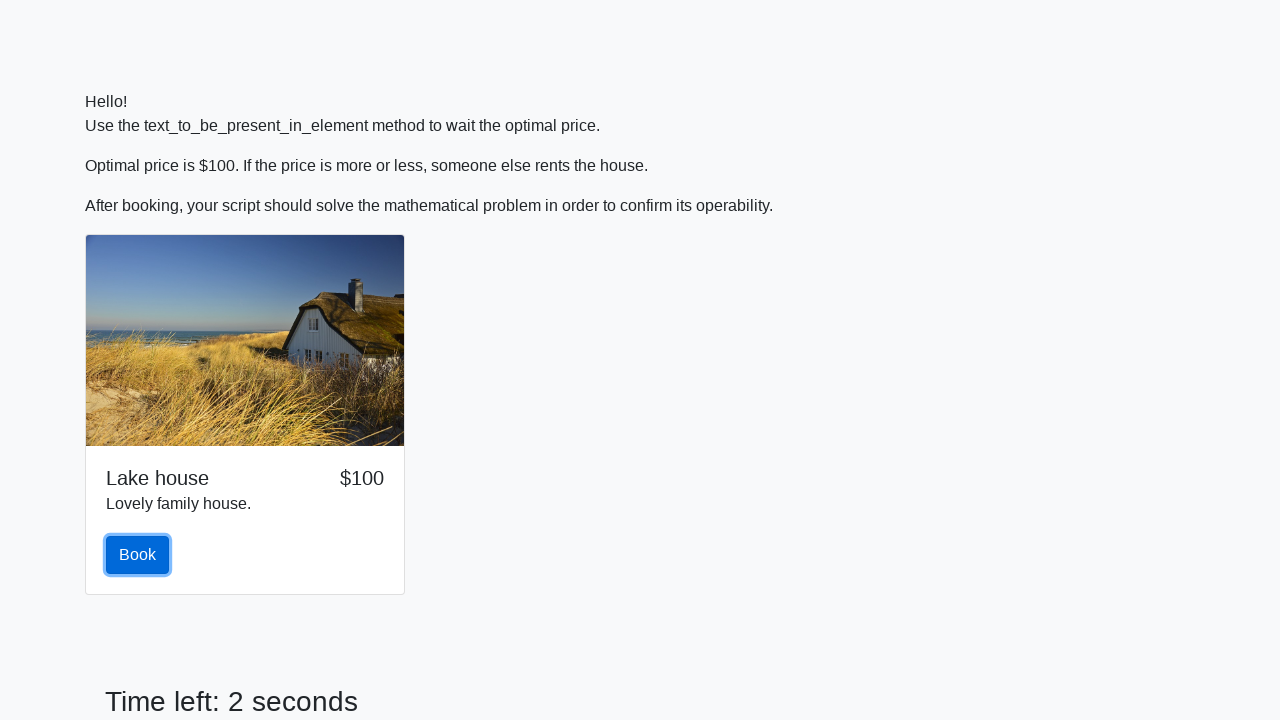

Filled answer field with calculated result on #answer
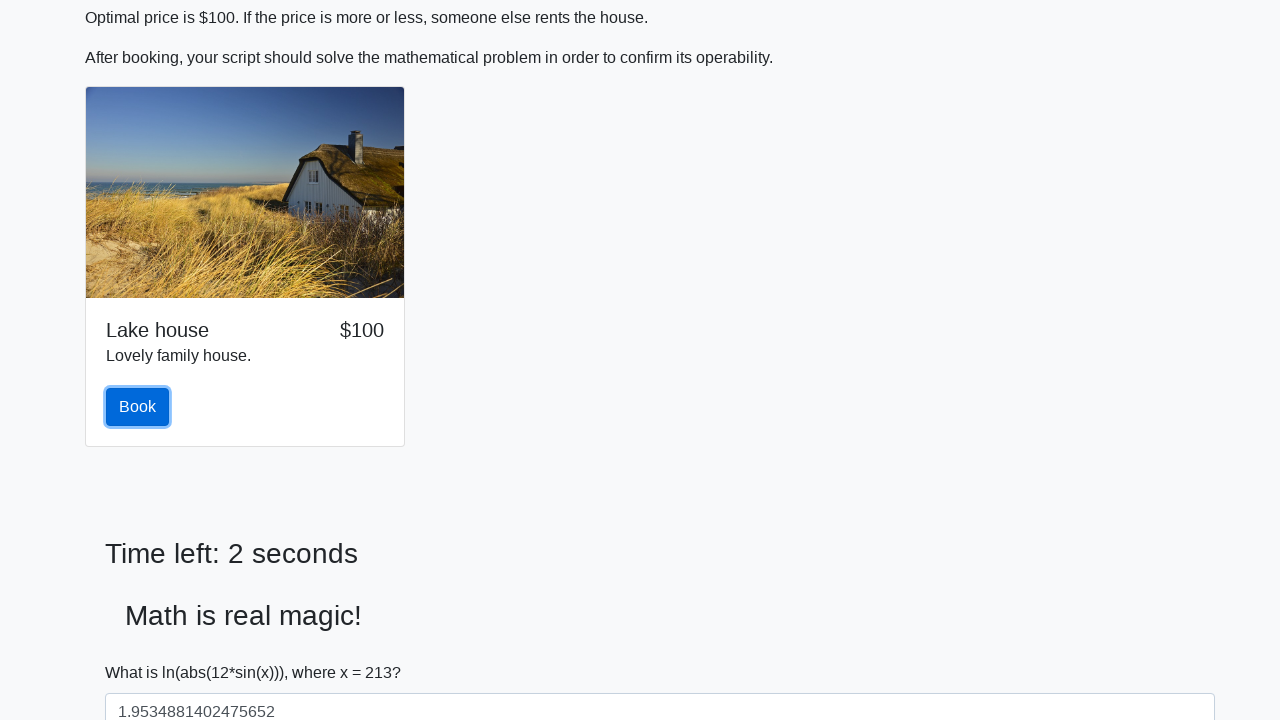

Clicked solve button to submit answer at (143, 651) on #solve
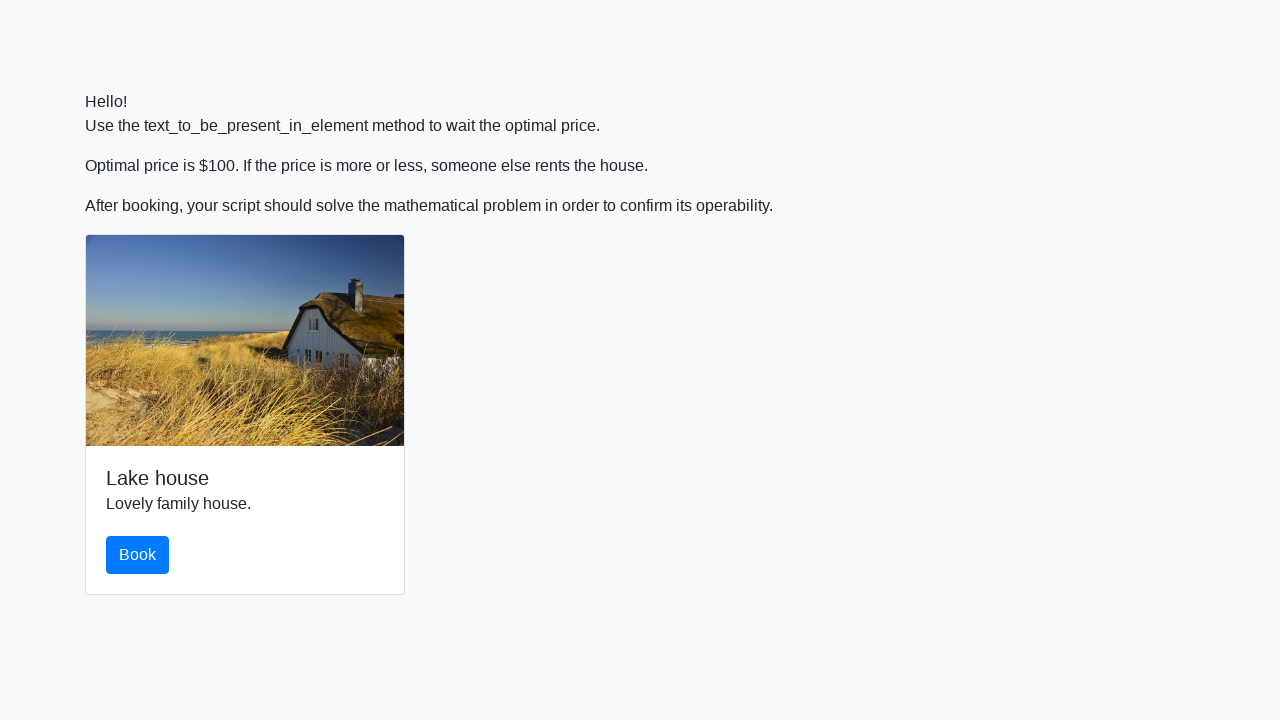

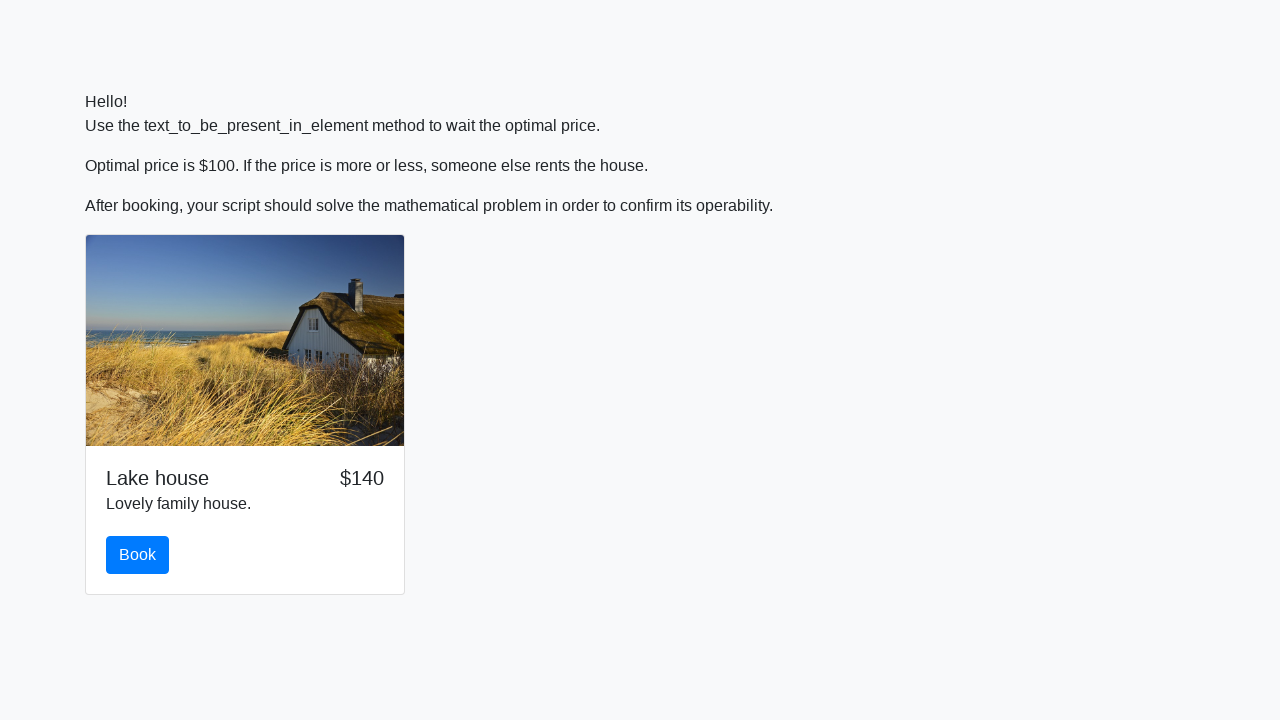